Tests that whitespace is trimmed from edited todo text

Starting URL: https://demo.playwright.dev/todomvc

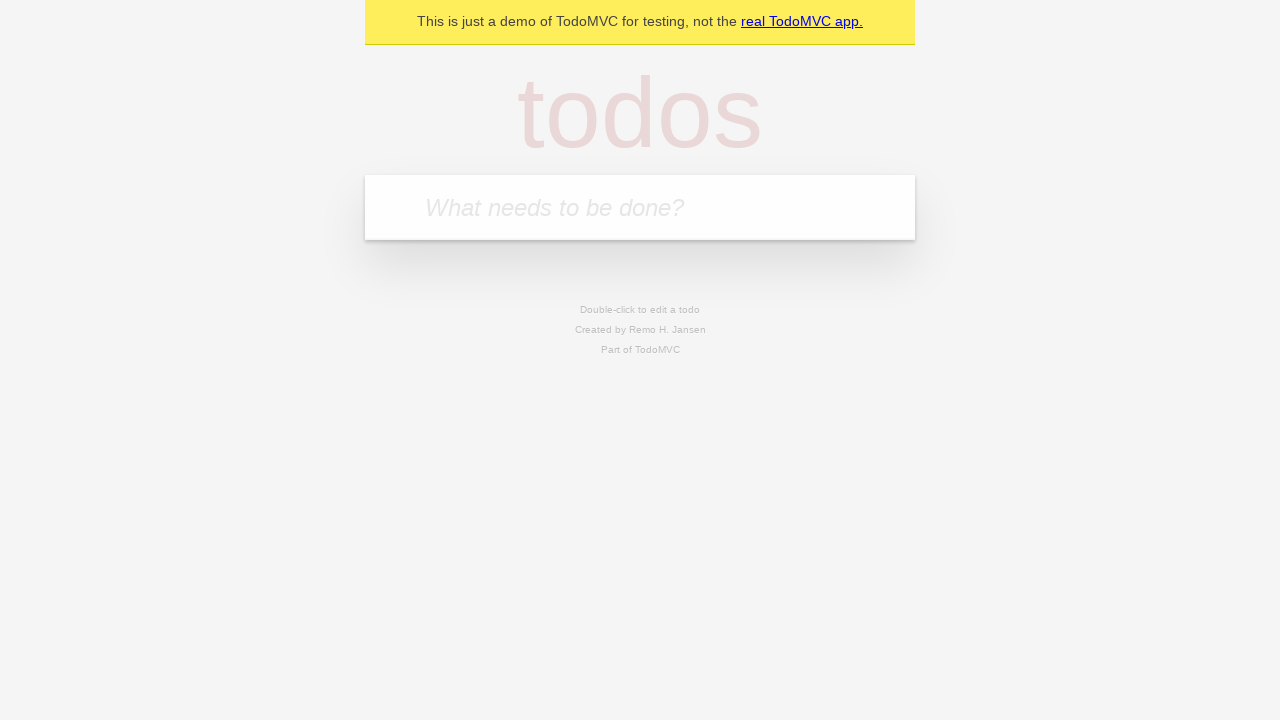

Filled todo input with 'buy some cheese' on internal:attr=[placeholder="What needs to be done?"i]
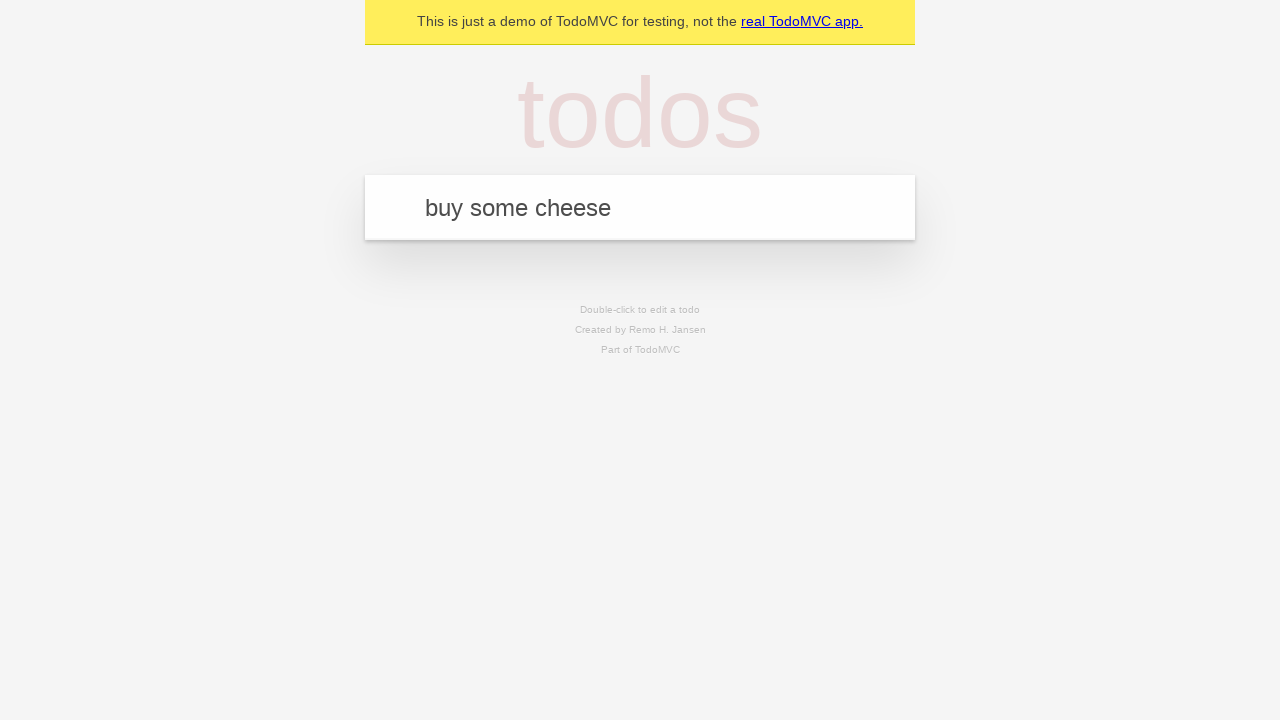

Pressed Enter to add first todo on internal:attr=[placeholder="What needs to be done?"i]
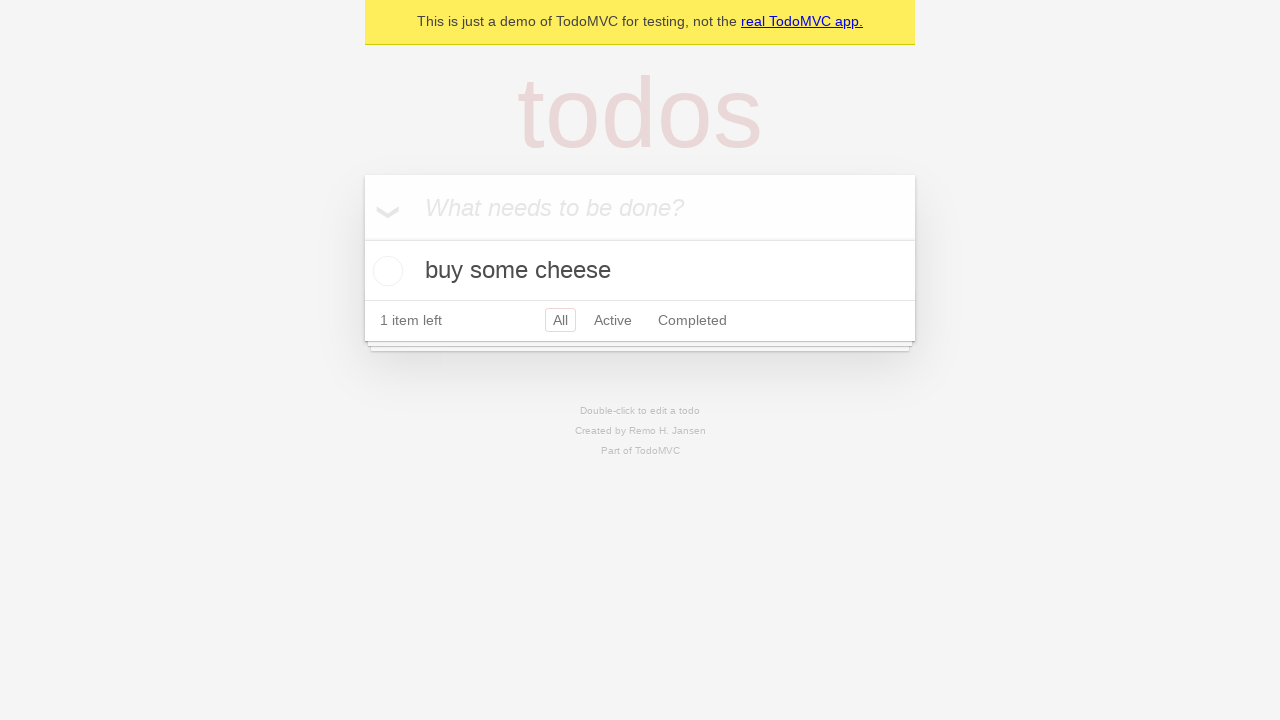

Filled todo input with 'feed the cat' on internal:attr=[placeholder="What needs to be done?"i]
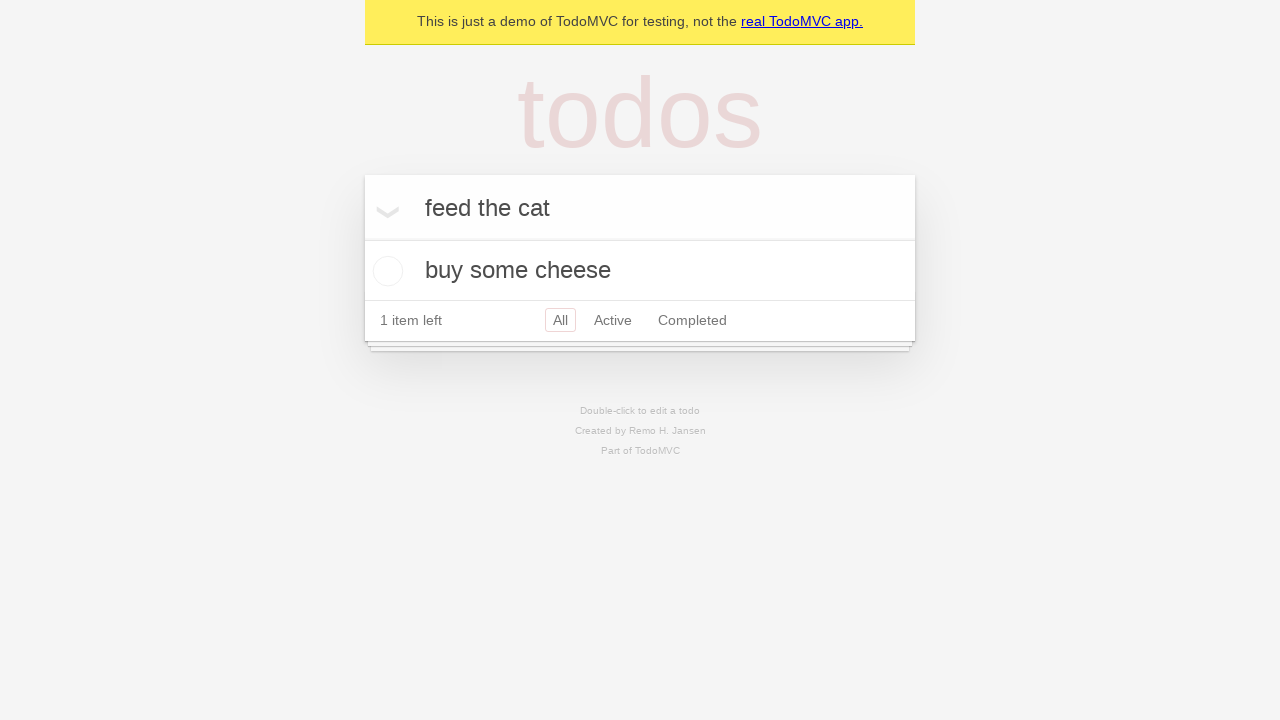

Pressed Enter to add second todo on internal:attr=[placeholder="What needs to be done?"i]
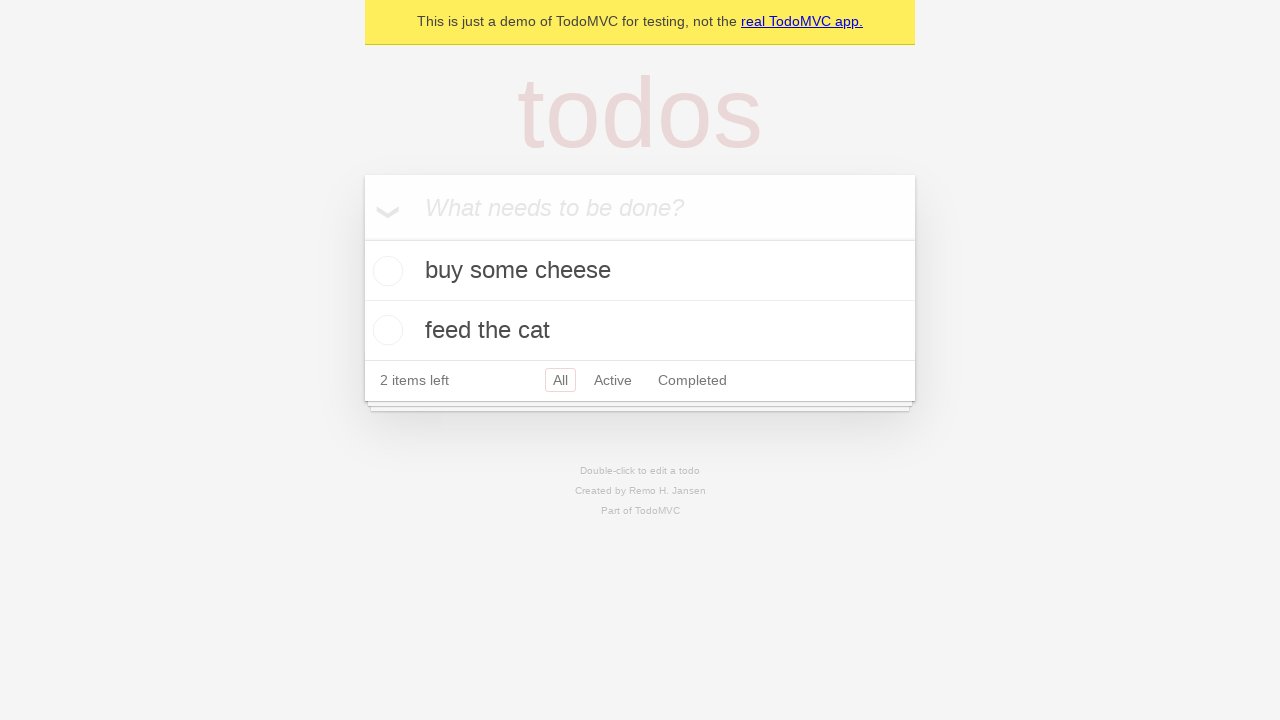

Filled todo input with 'book a doctors appointment' on internal:attr=[placeholder="What needs to be done?"i]
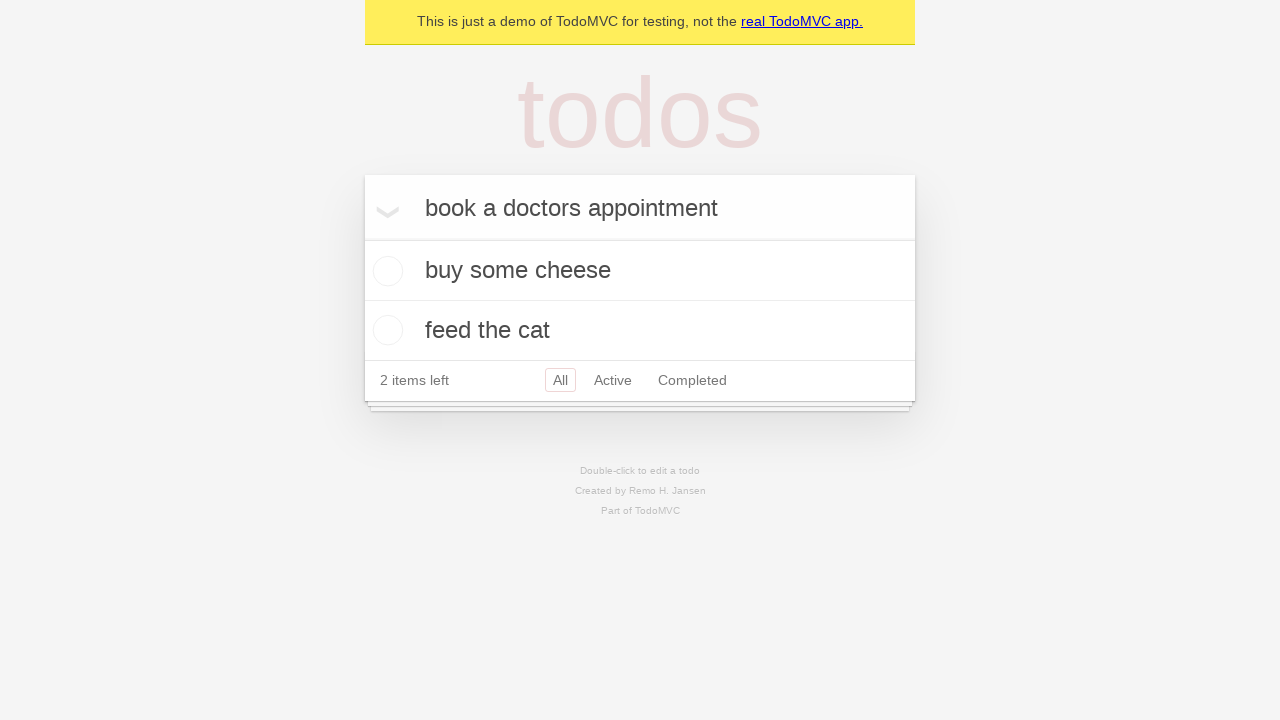

Pressed Enter to add third todo on internal:attr=[placeholder="What needs to be done?"i]
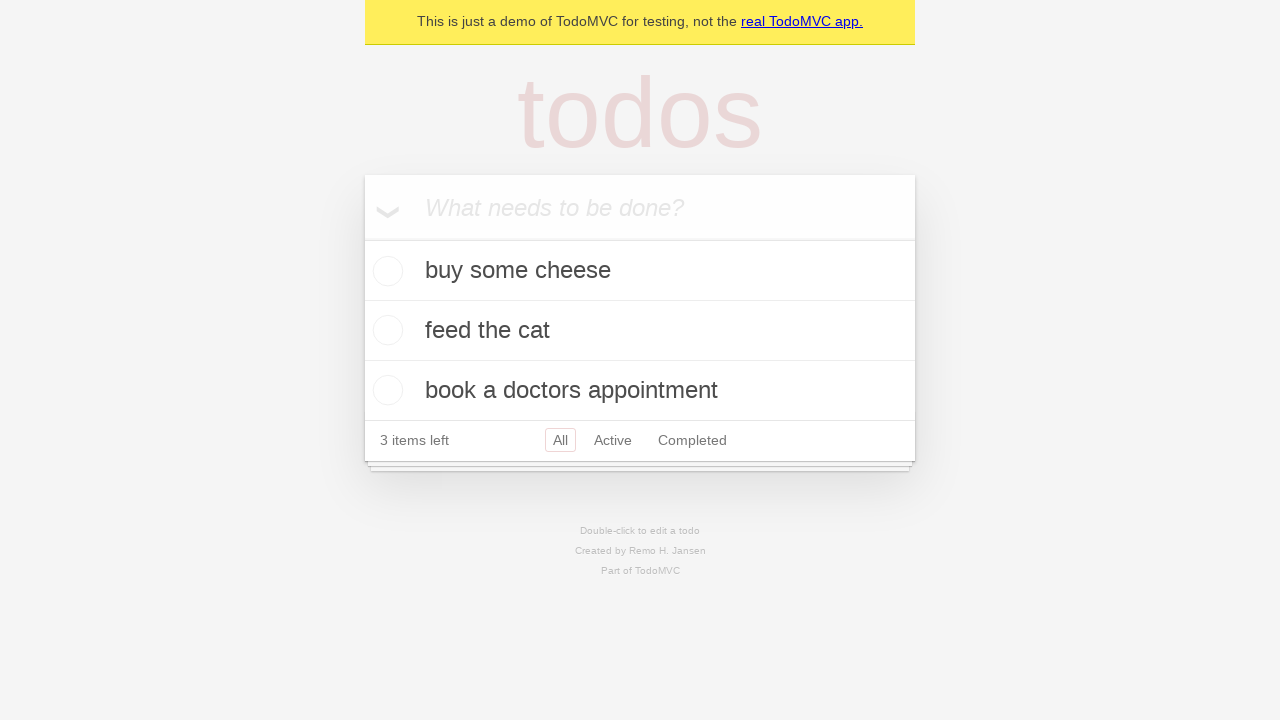

Double-clicked second todo item to enter edit mode at (640, 331) on internal:testid=[data-testid="todo-item"s] >> nth=1
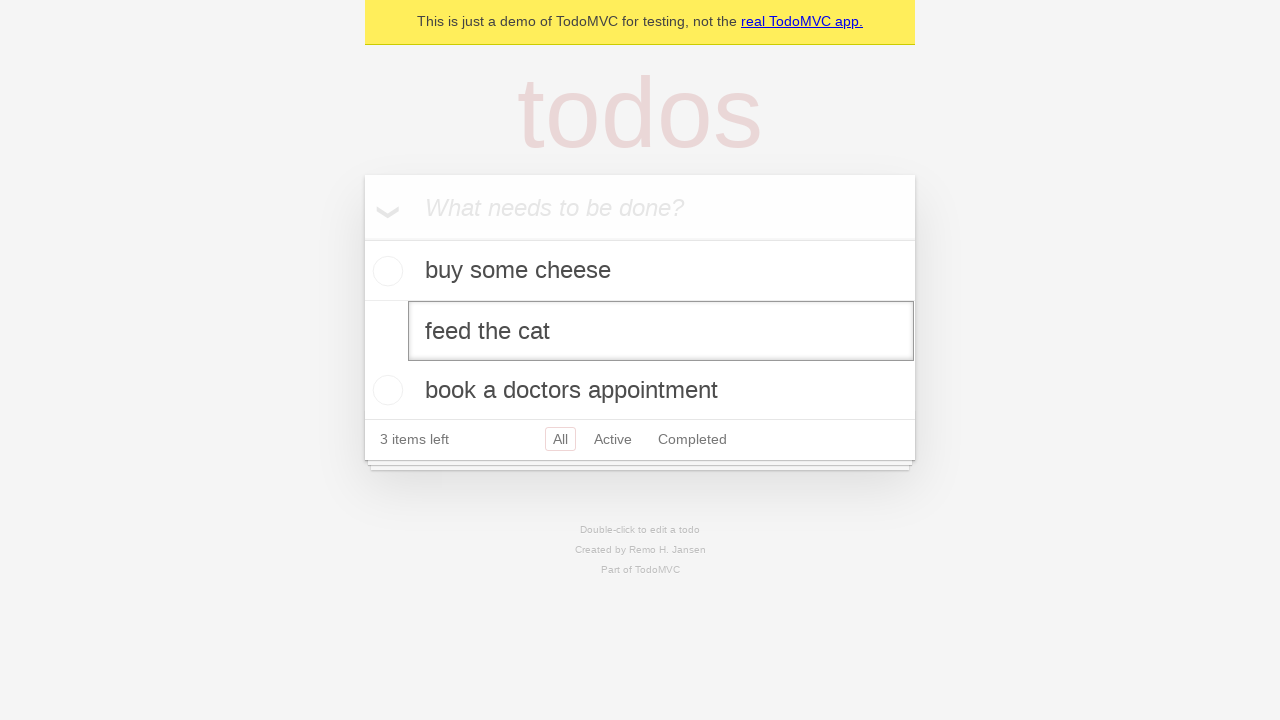

Filled edit textbox with whitespace-padded text '    buy some sausages    ' on internal:testid=[data-testid="todo-item"s] >> nth=1 >> internal:role=textbox[nam
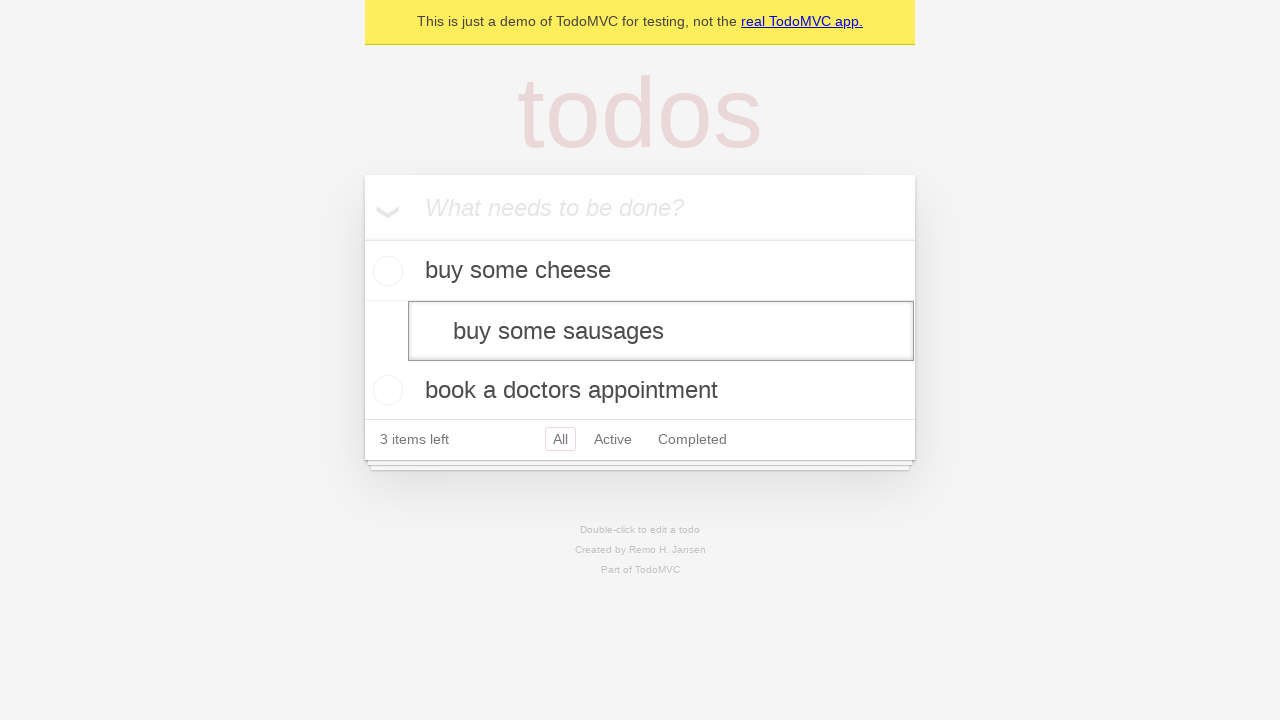

Pressed Enter to confirm edit and verify whitespace is trimmed on internal:testid=[data-testid="todo-item"s] >> nth=1 >> internal:role=textbox[nam
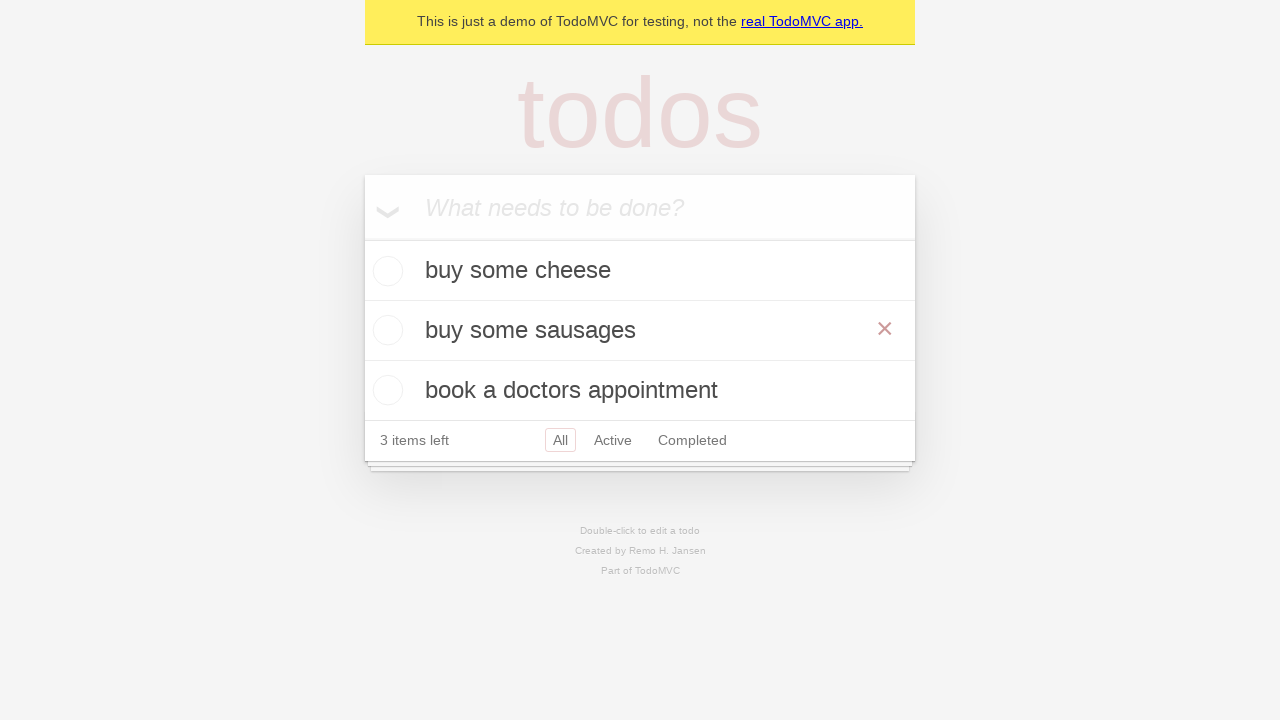

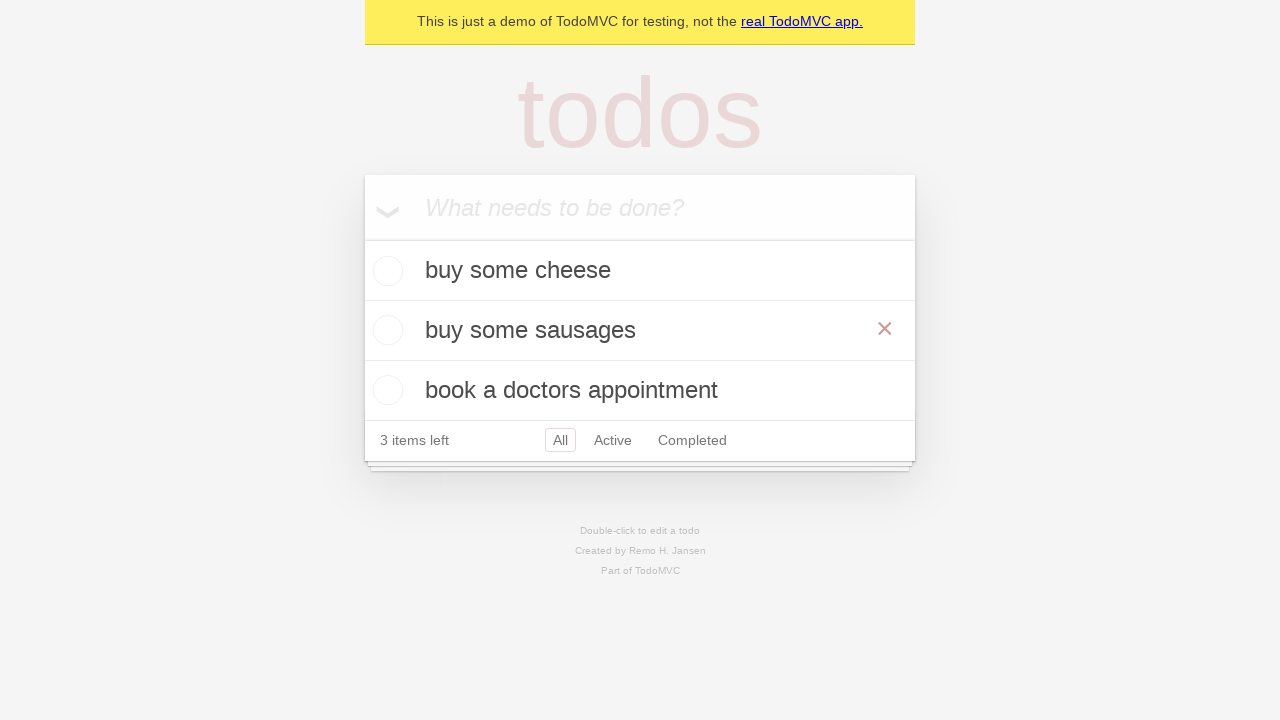